Navigates to example.com, queries for a link element, and clicks on it to test basic ElementHandle click functionality

Starting URL: https://example.com

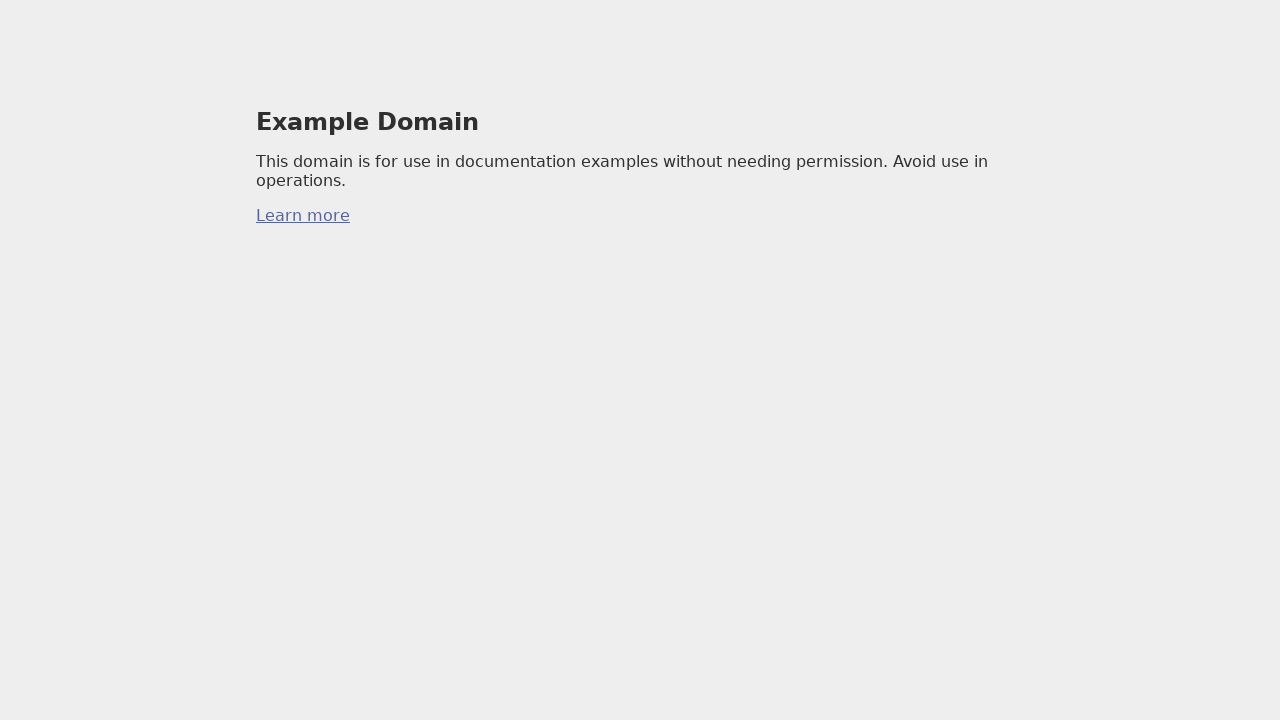

Navigated to https://example.com
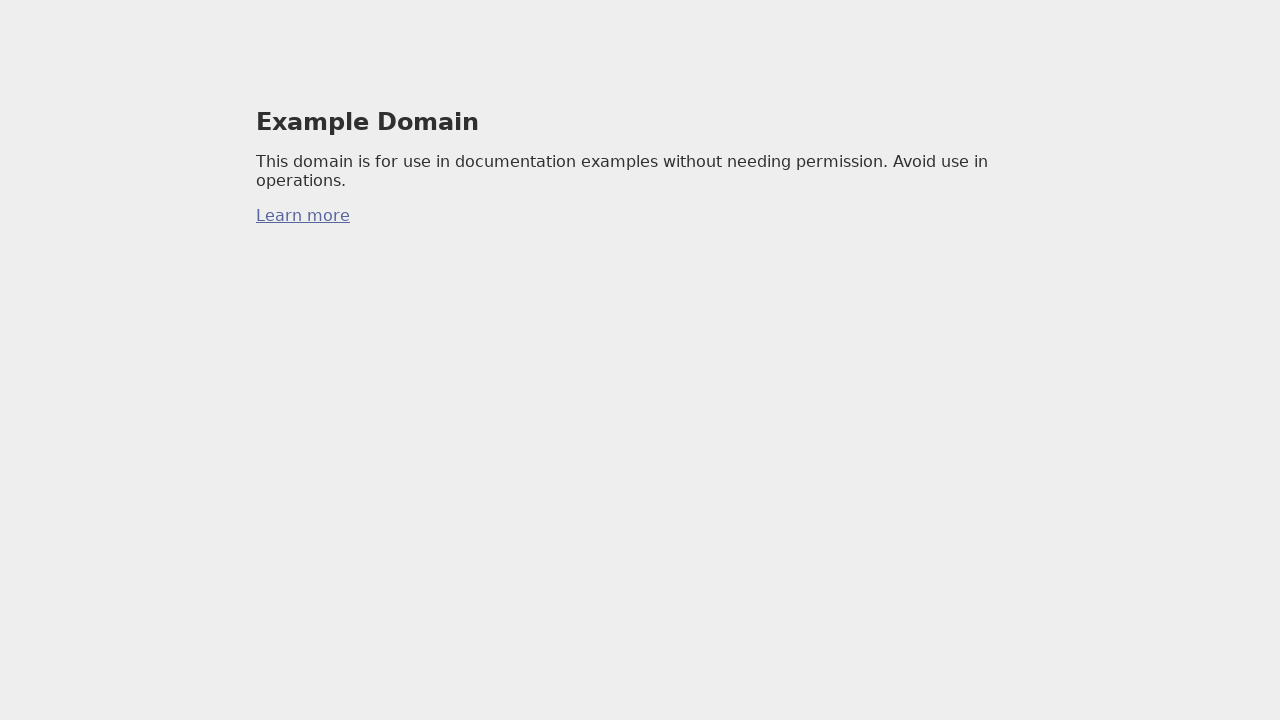

Queried for first anchor element
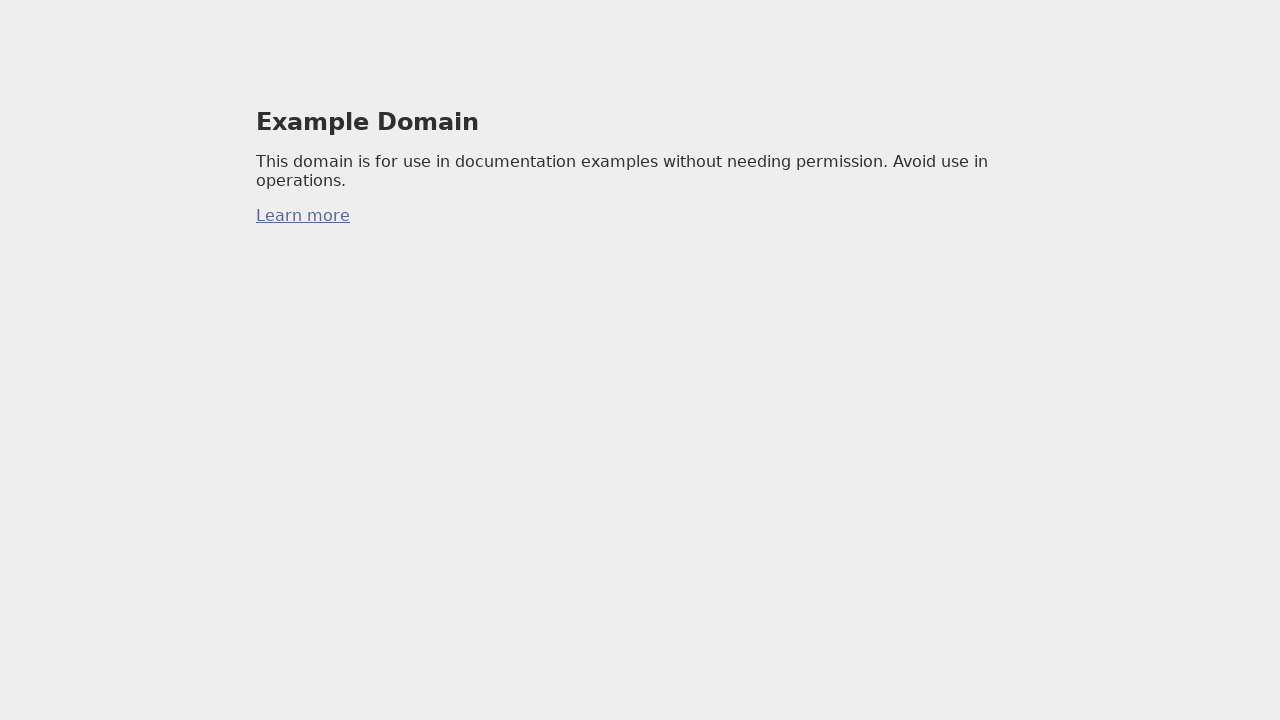

Clicked the anchor element
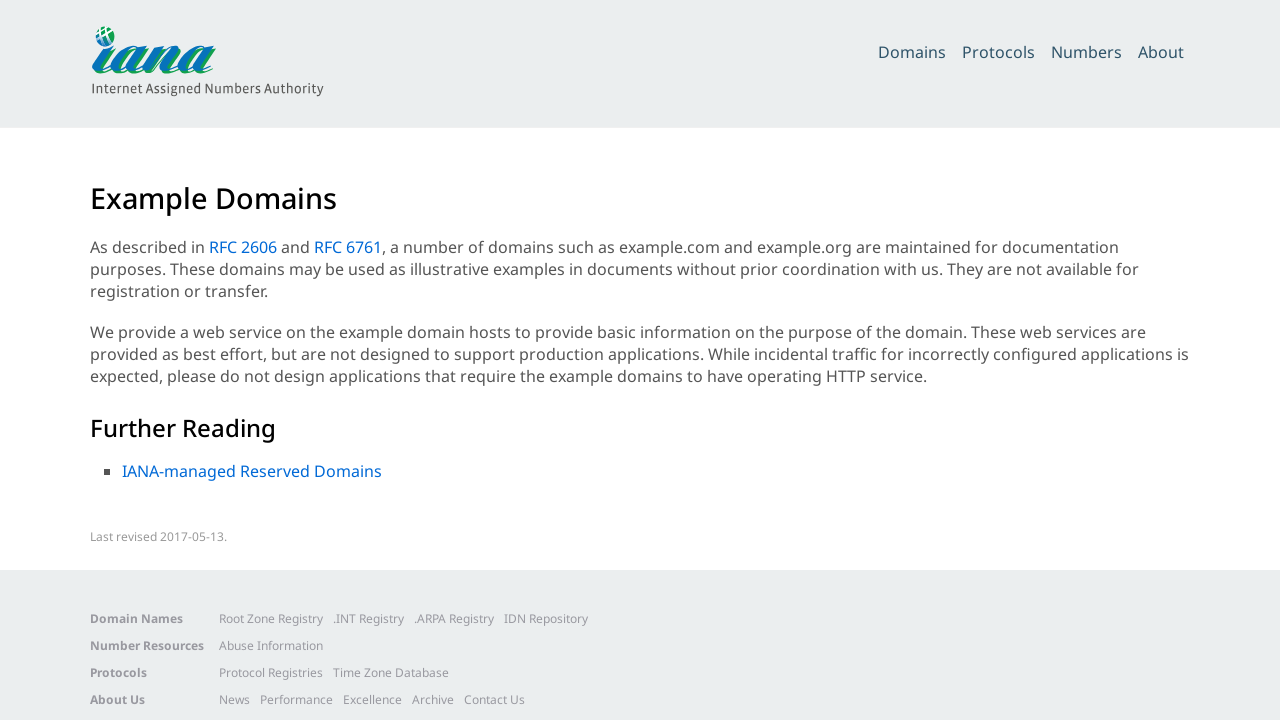

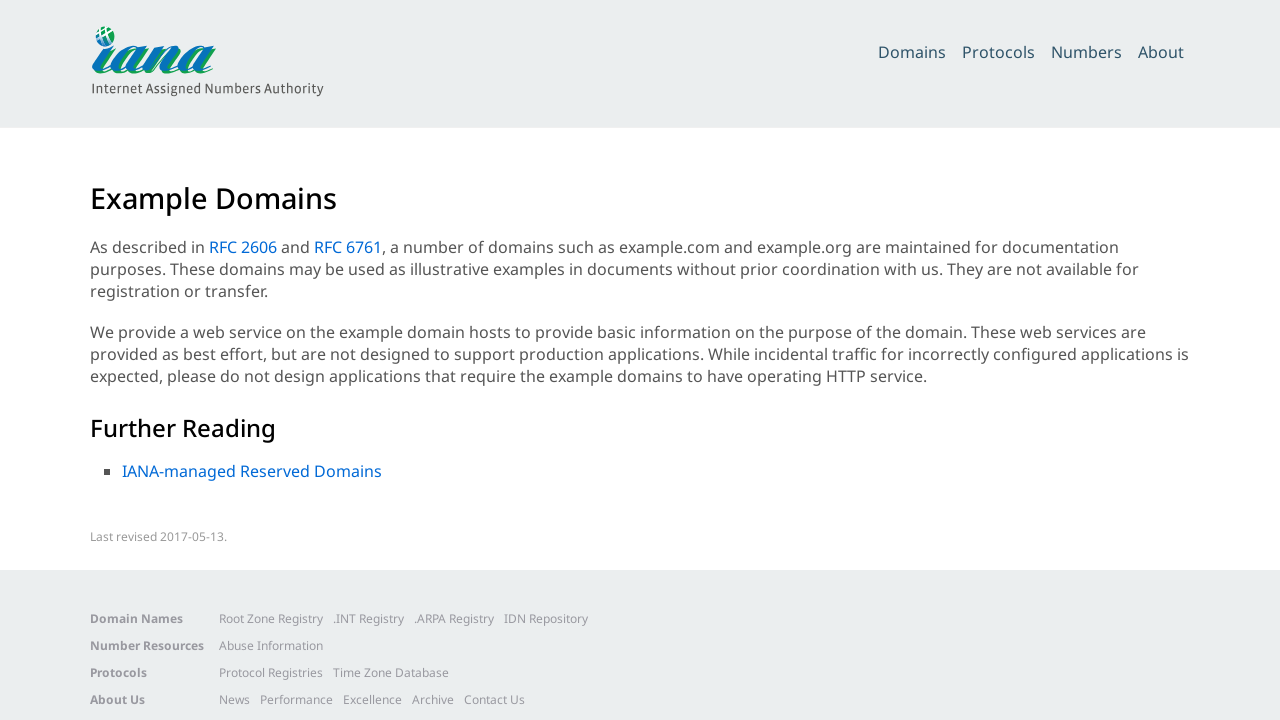